Tests radio button functionality on DemoQA by verifying which radio buttons are enabled/disabled, then clicking the "Impressive" radio button and verifying the selection is reflected in the result text.

Starting URL: https://demoqa.com/radio-button

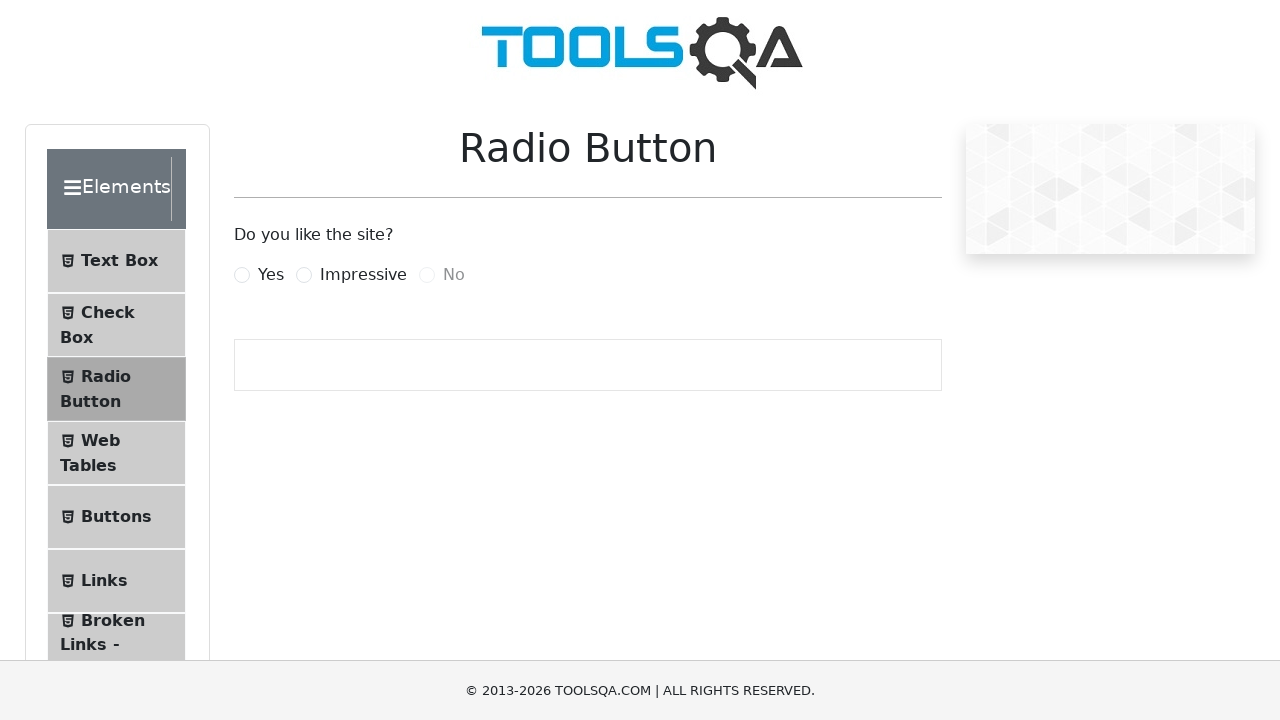

Waited for radio button labels to be visible
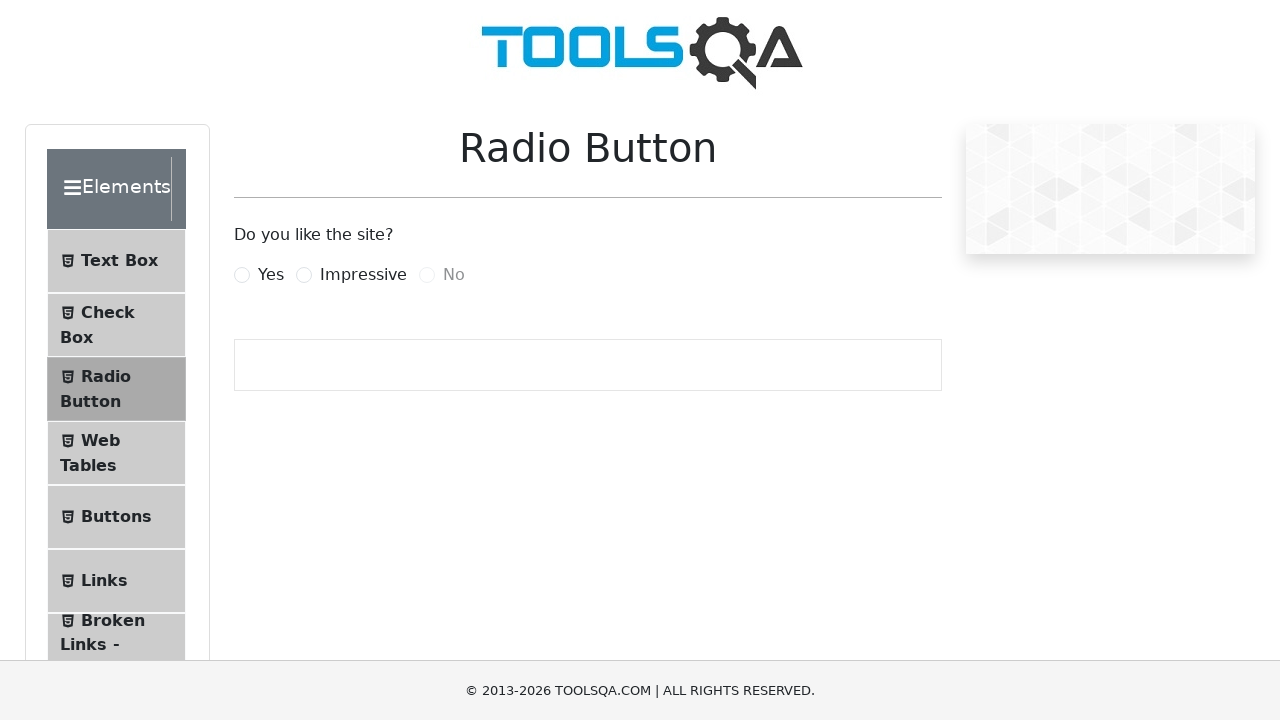

Located Yes radio button element
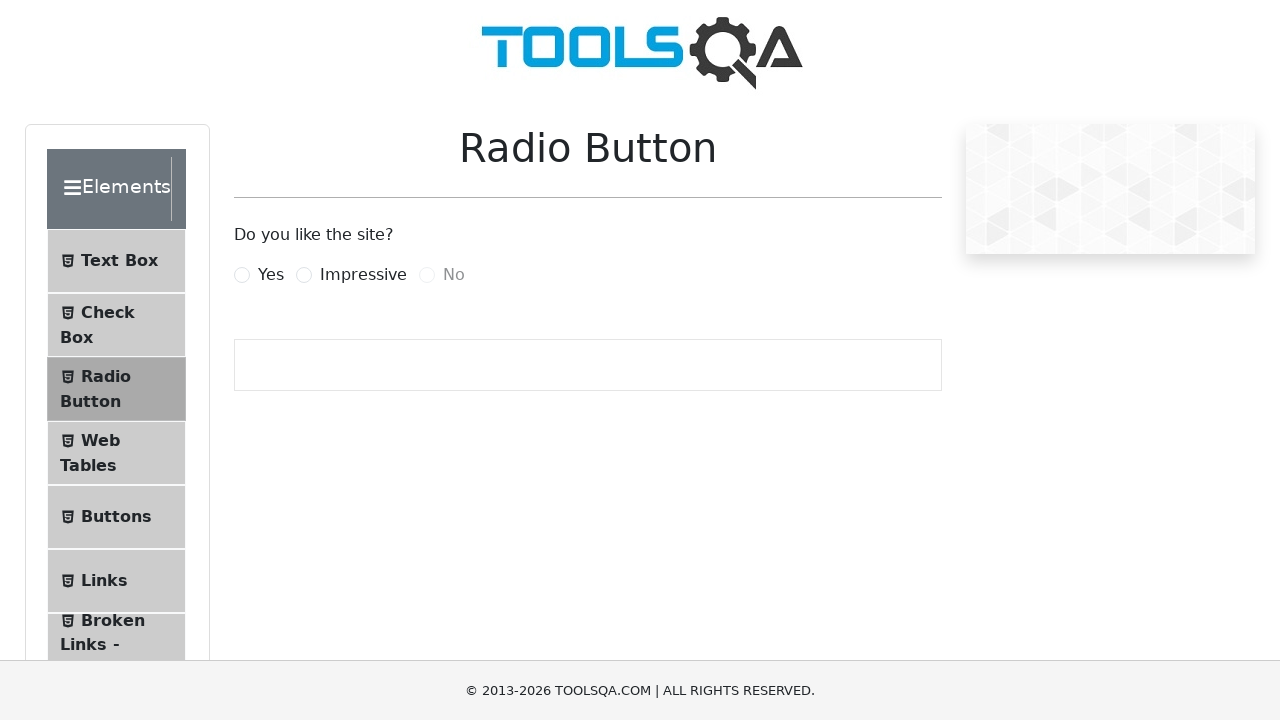

Located Impressive radio button element
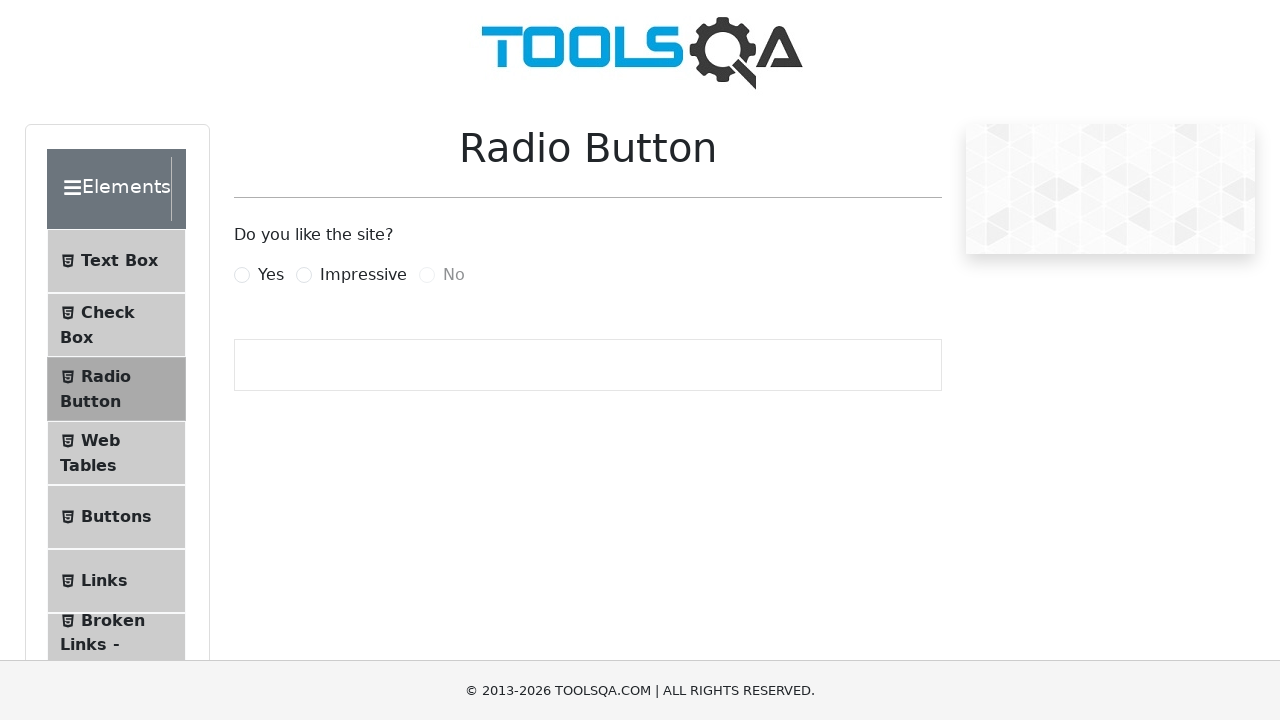

Located No radio button element
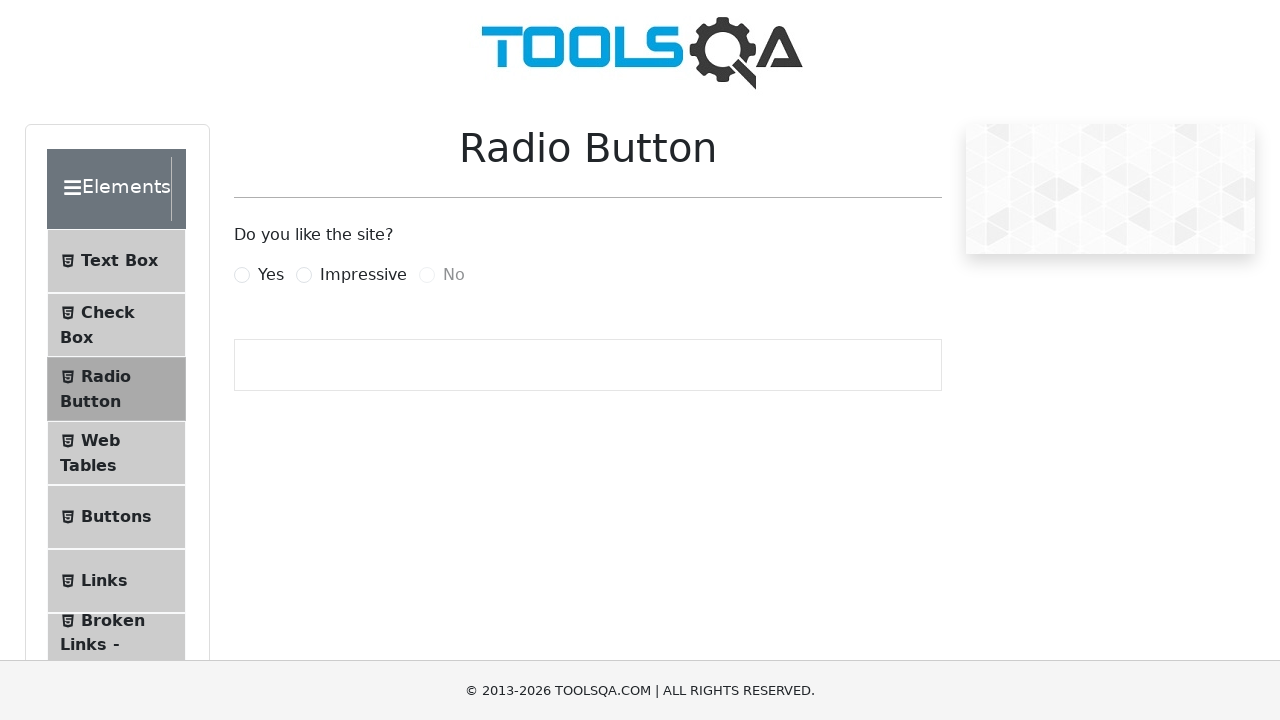

Verified Yes radio button is enabled
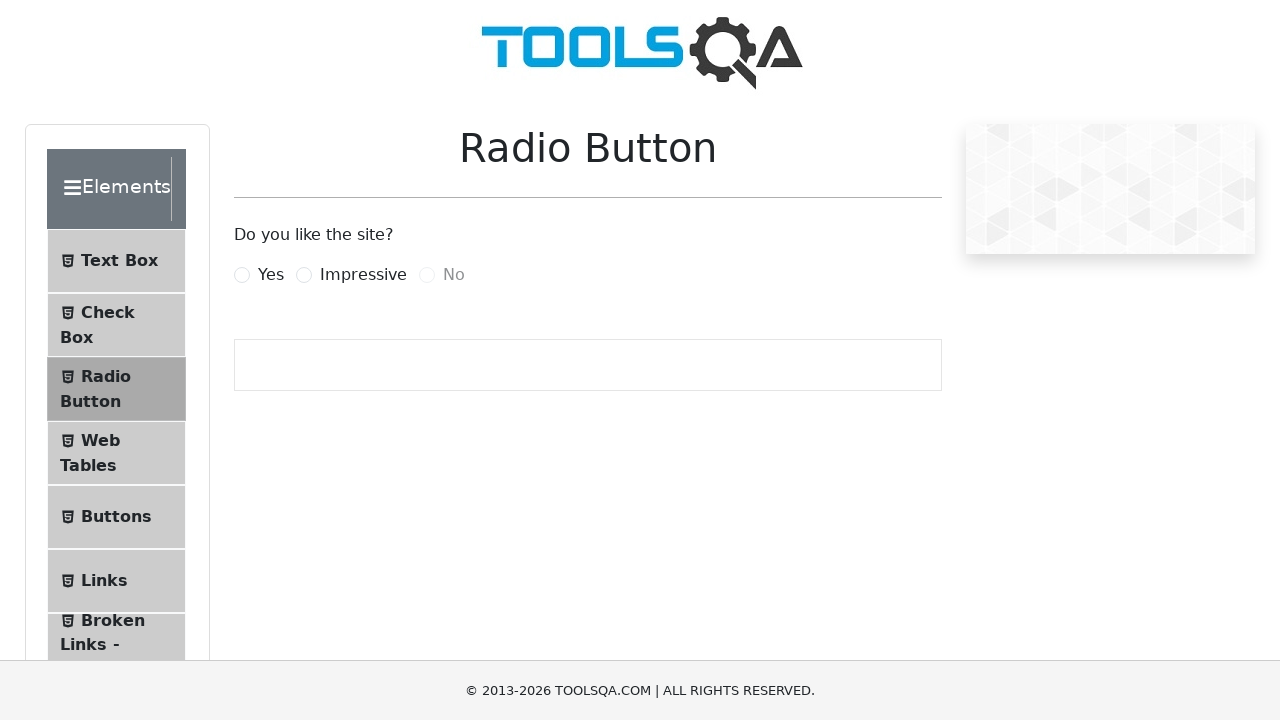

Verified Impressive radio button is enabled
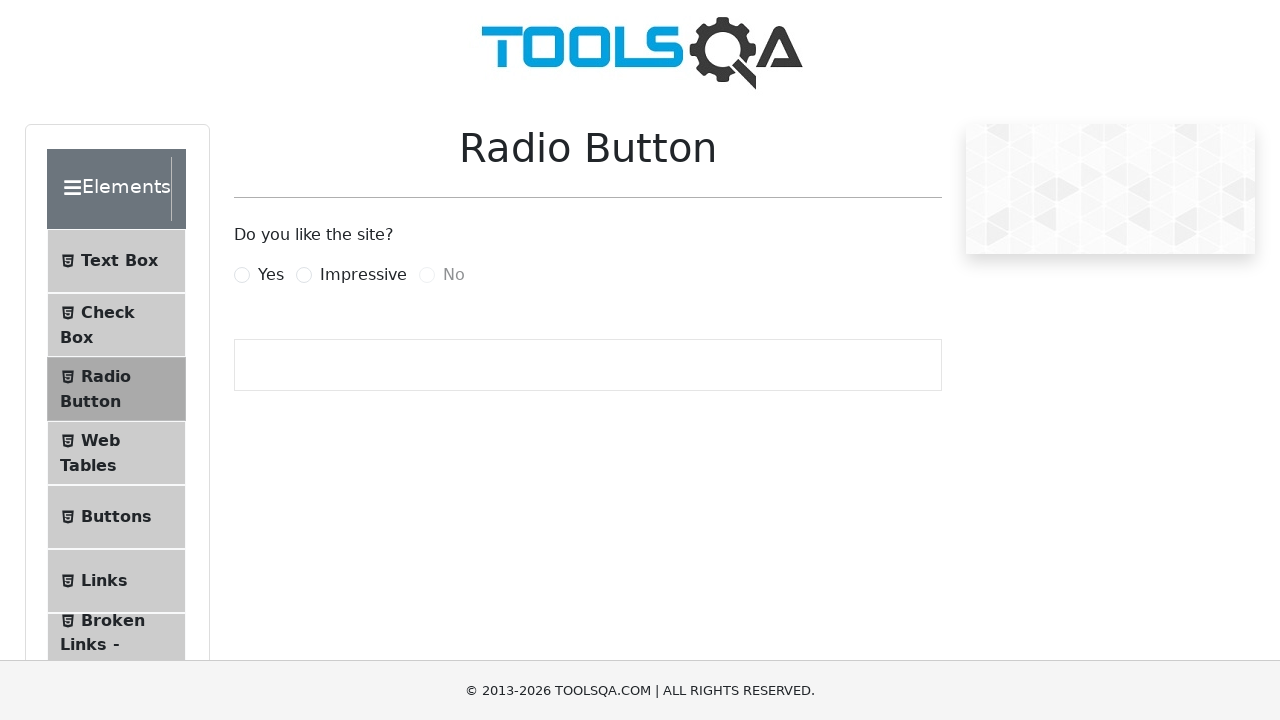

Verified No radio button is disabled
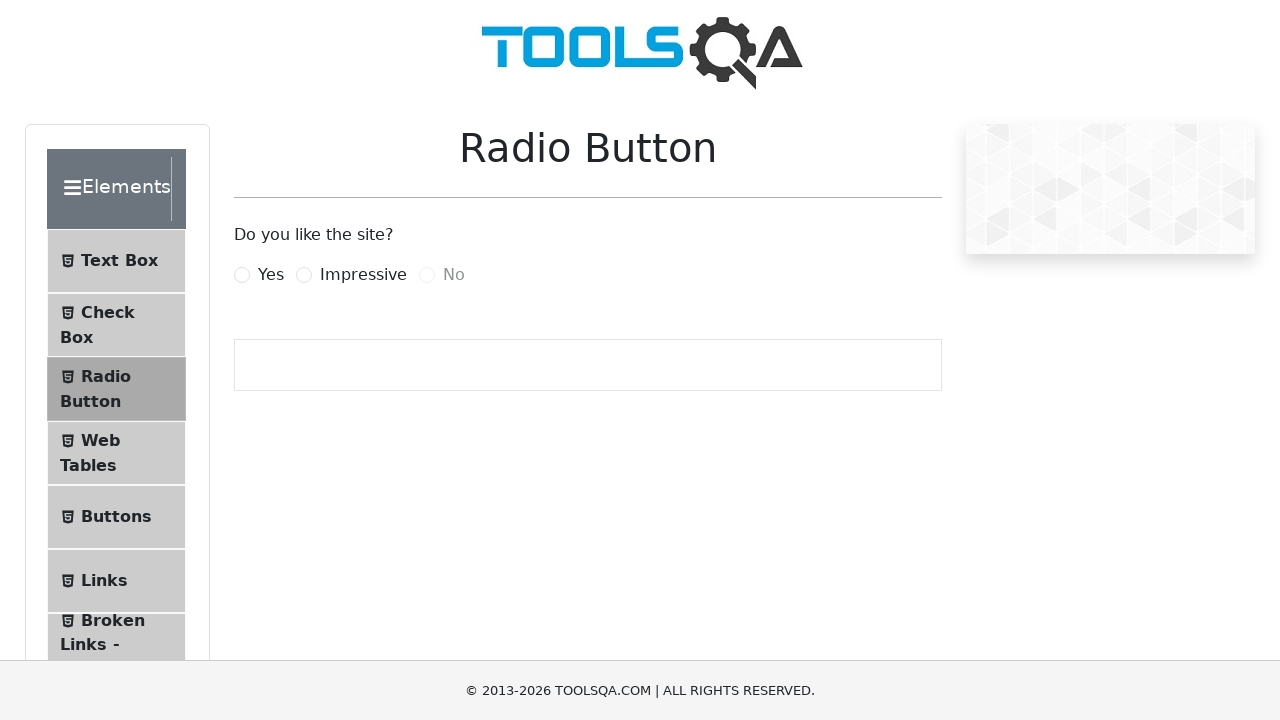

Clicked Impressive radio button at (363, 275) on xpath=//label[contains(text(),'Impressive')]
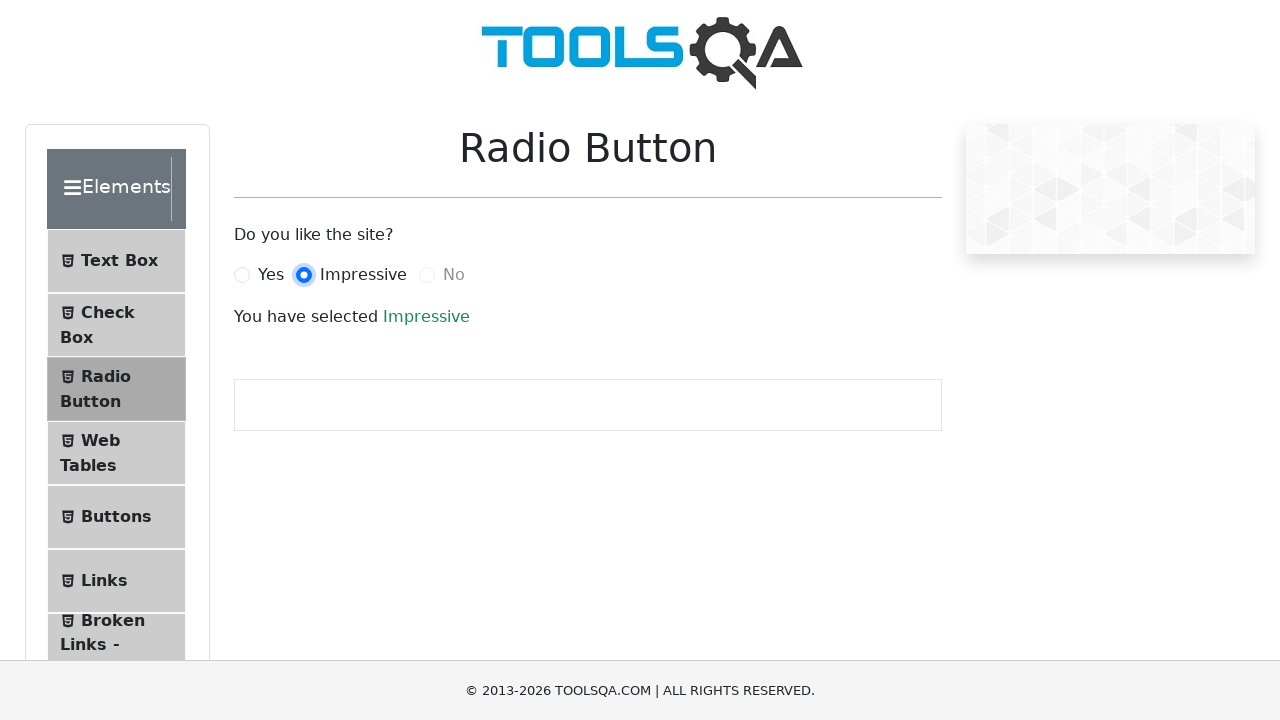

Waited for result text to be visible
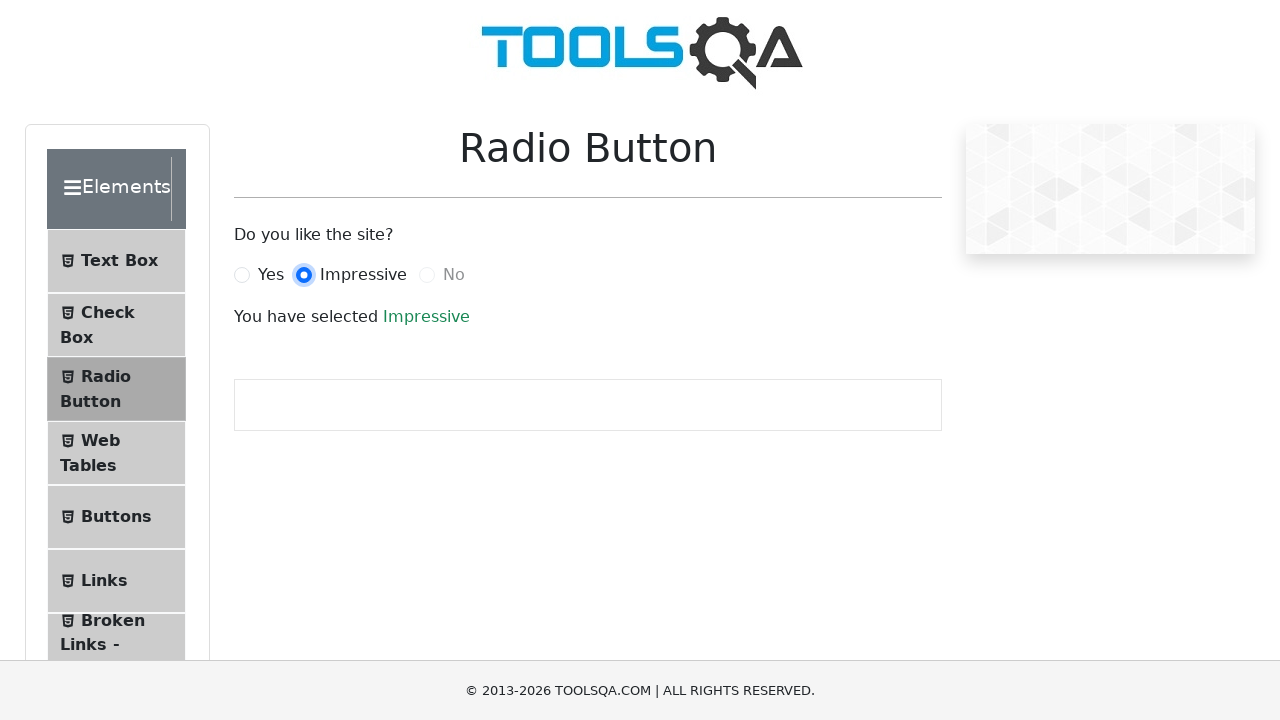

Retrieved result text content
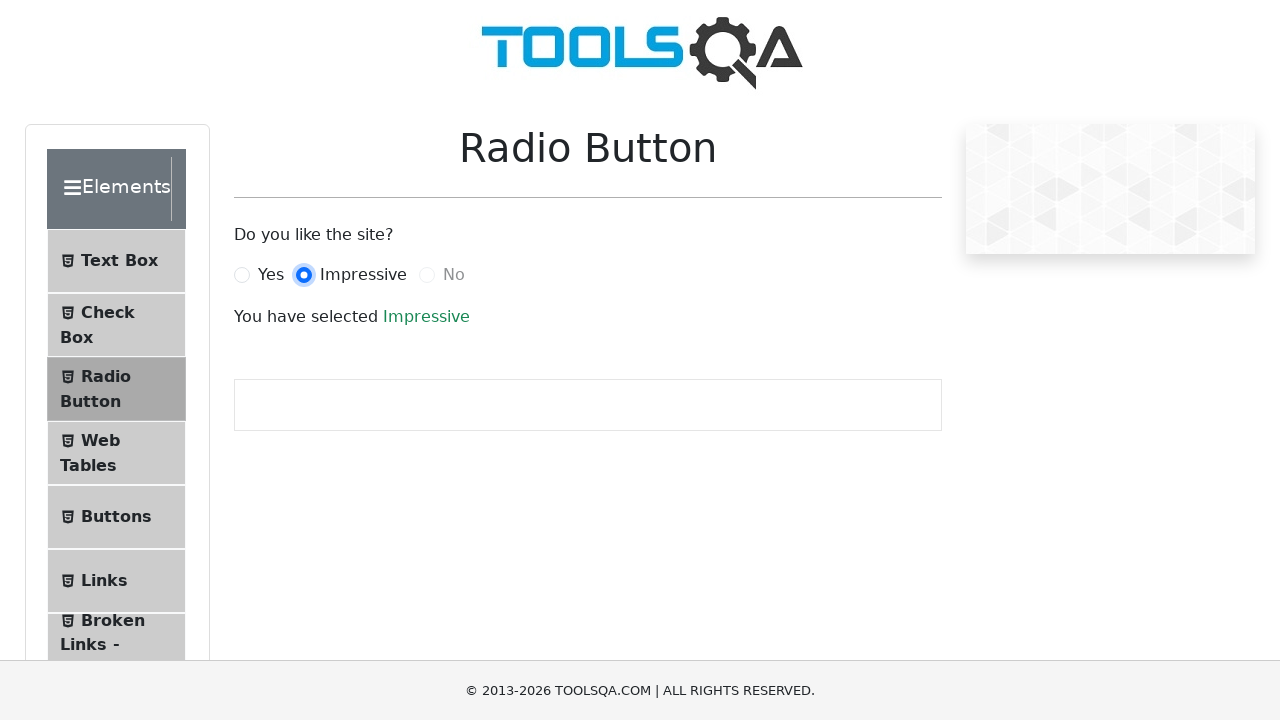

Verified result text contains 'Impressive'
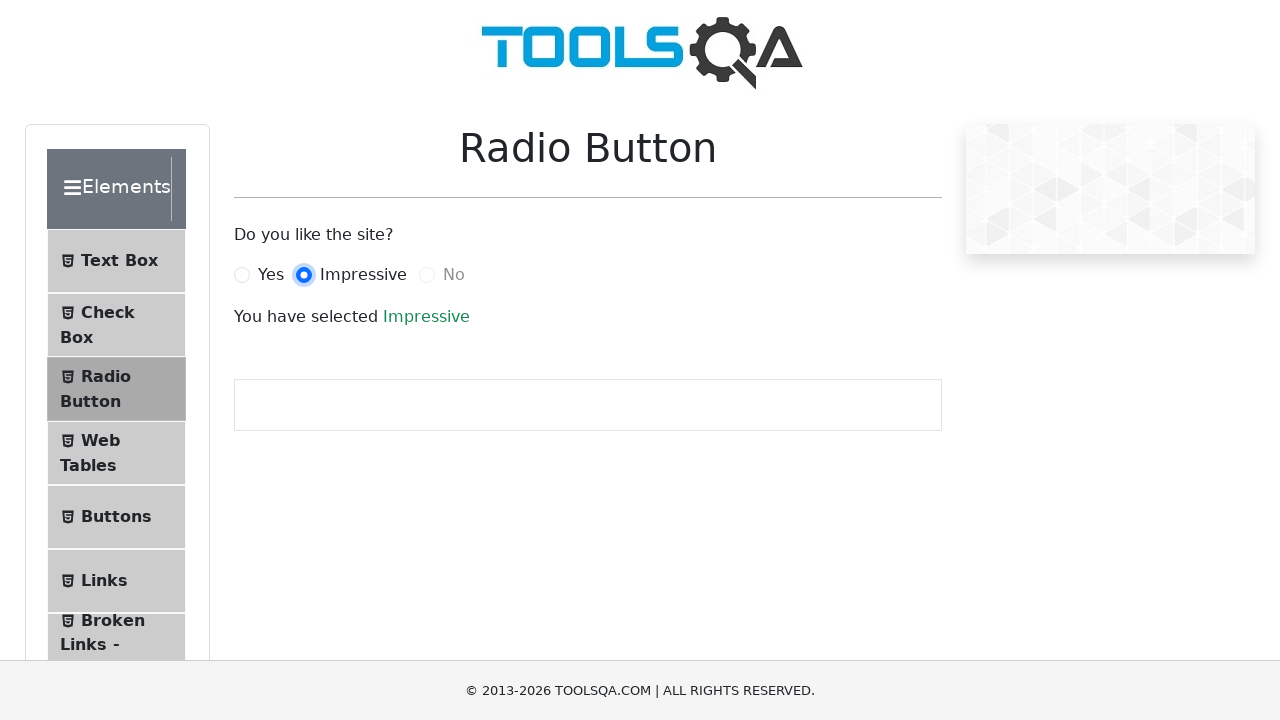

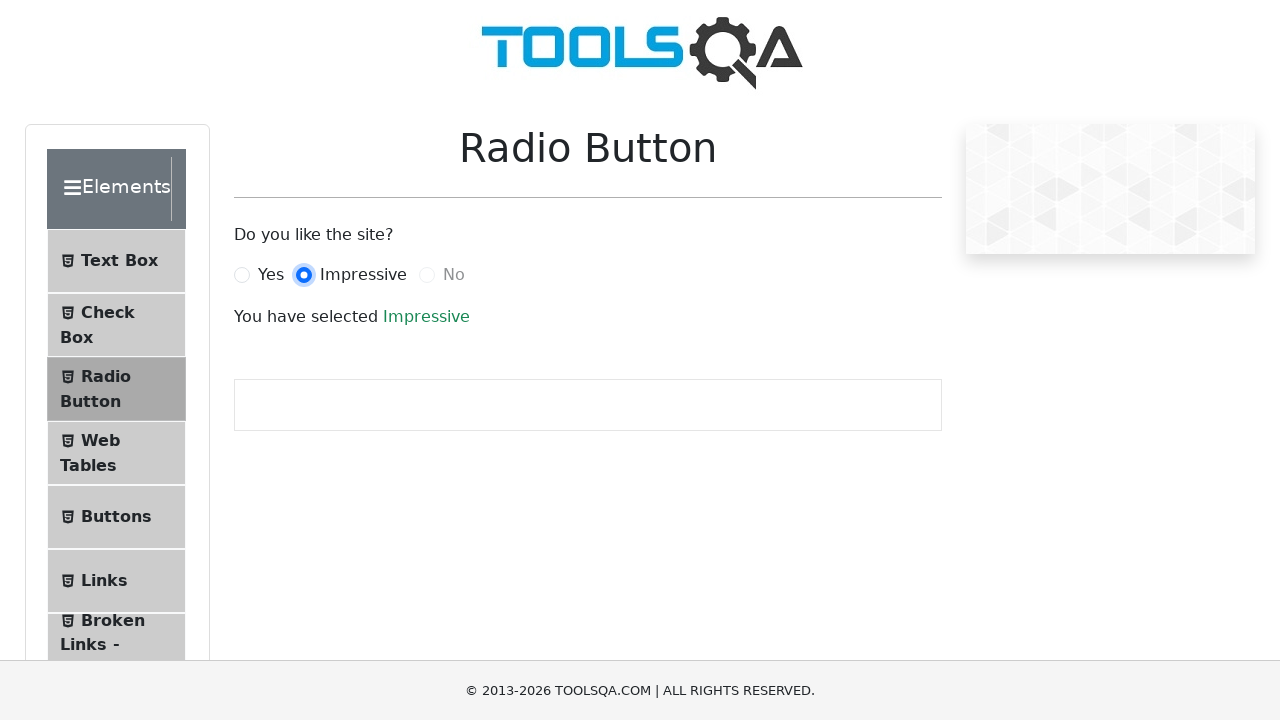